Opens the Flipkart homepage and verifies the page loads by checking the URL and title are accessible.

Starting URL: https://www.flipkart.com/

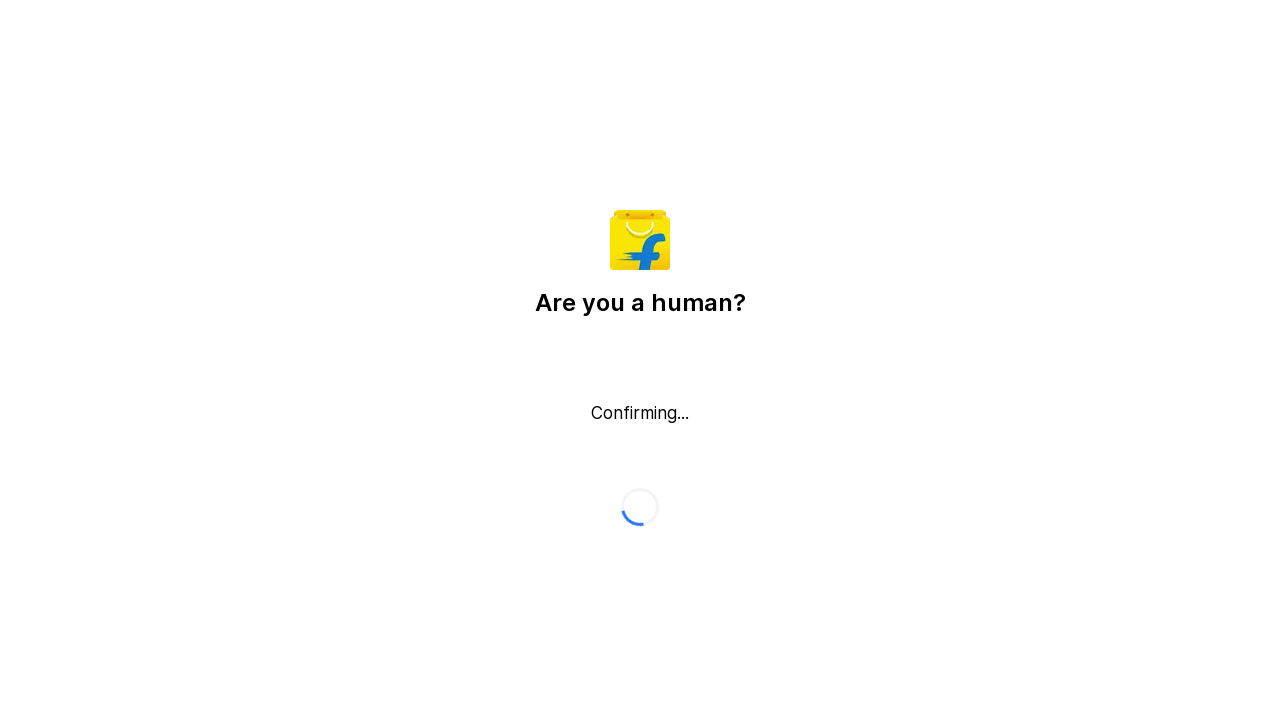

Waited for page to reach domcontentloaded state
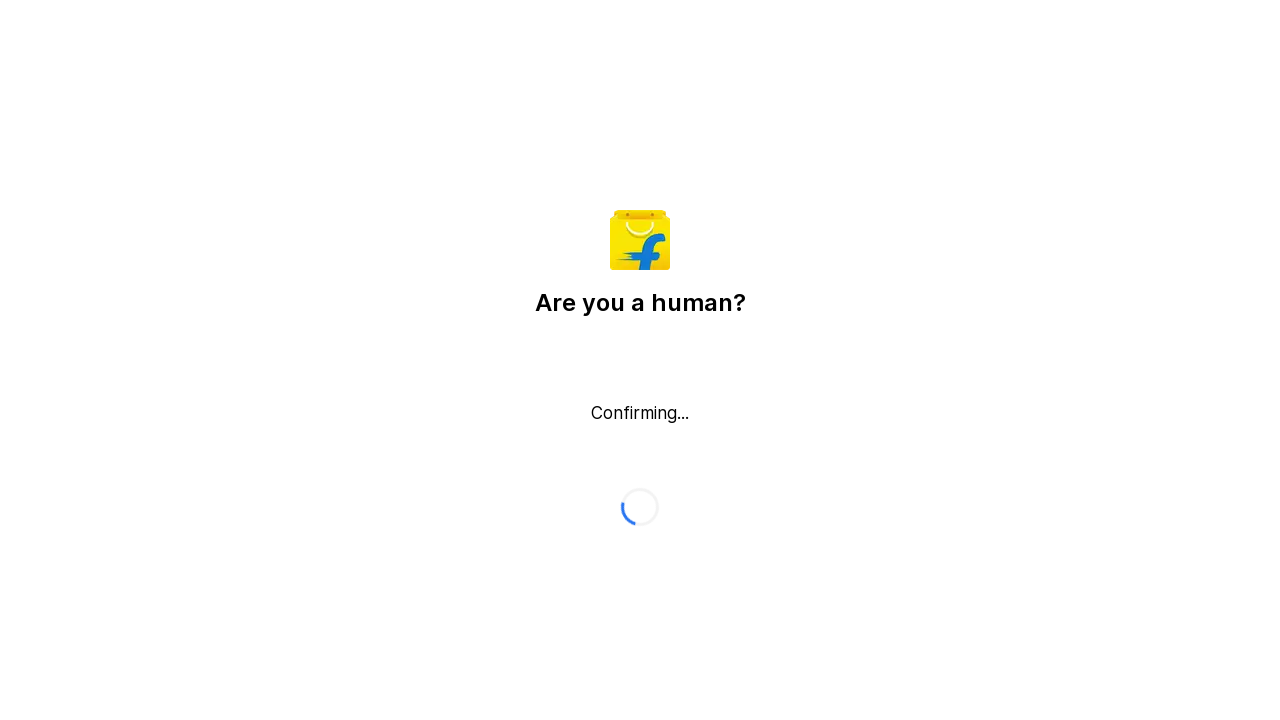

Retrieved current page URL
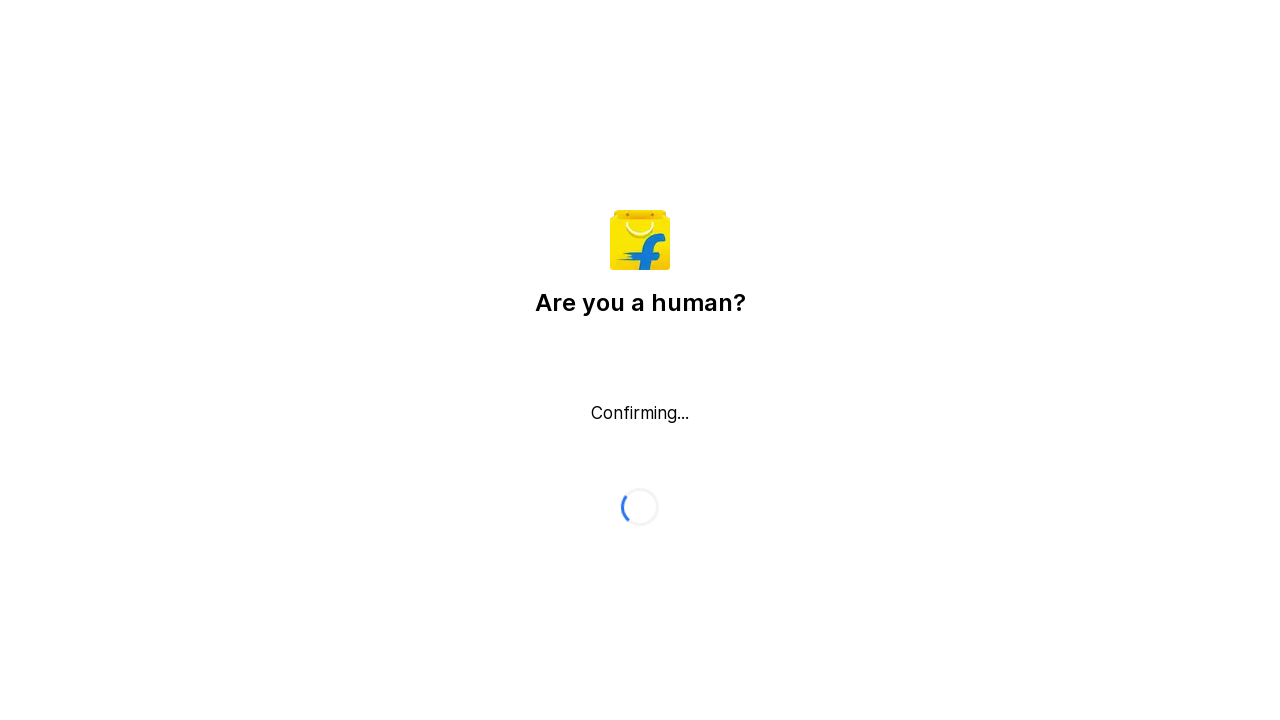

Retrieved page title
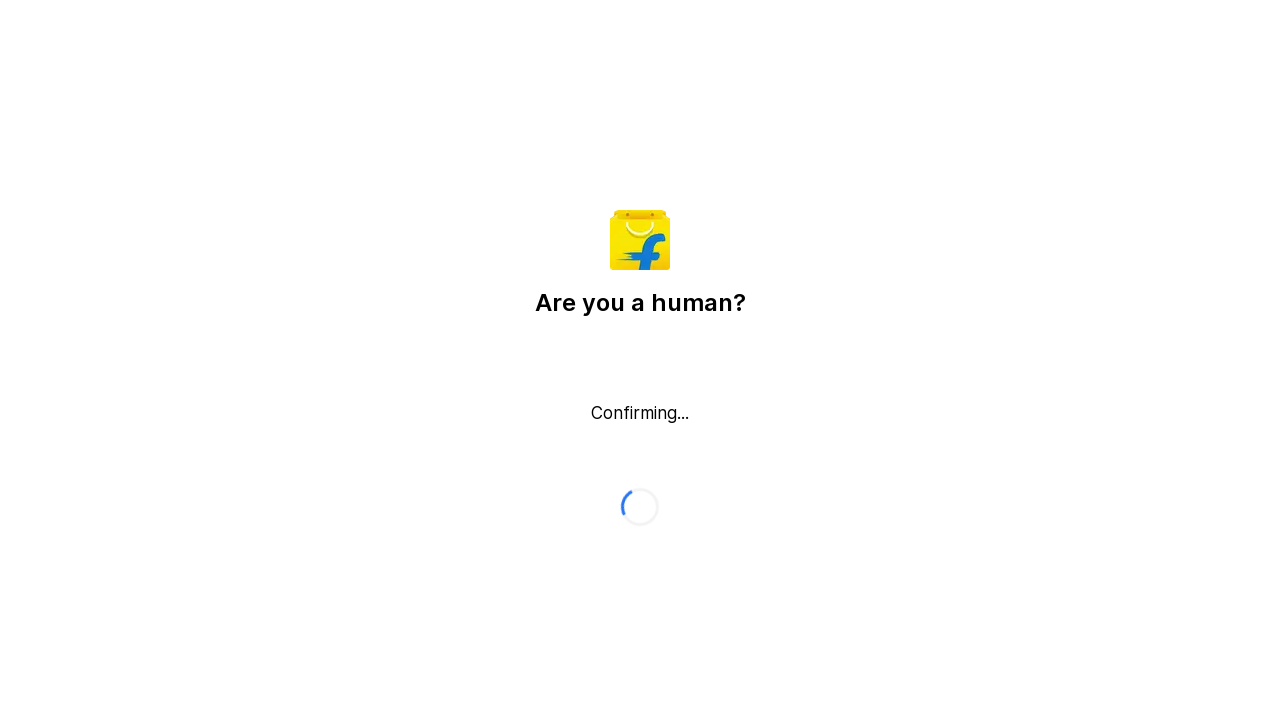

Verified that 'flipkart.com' is present in the current URL
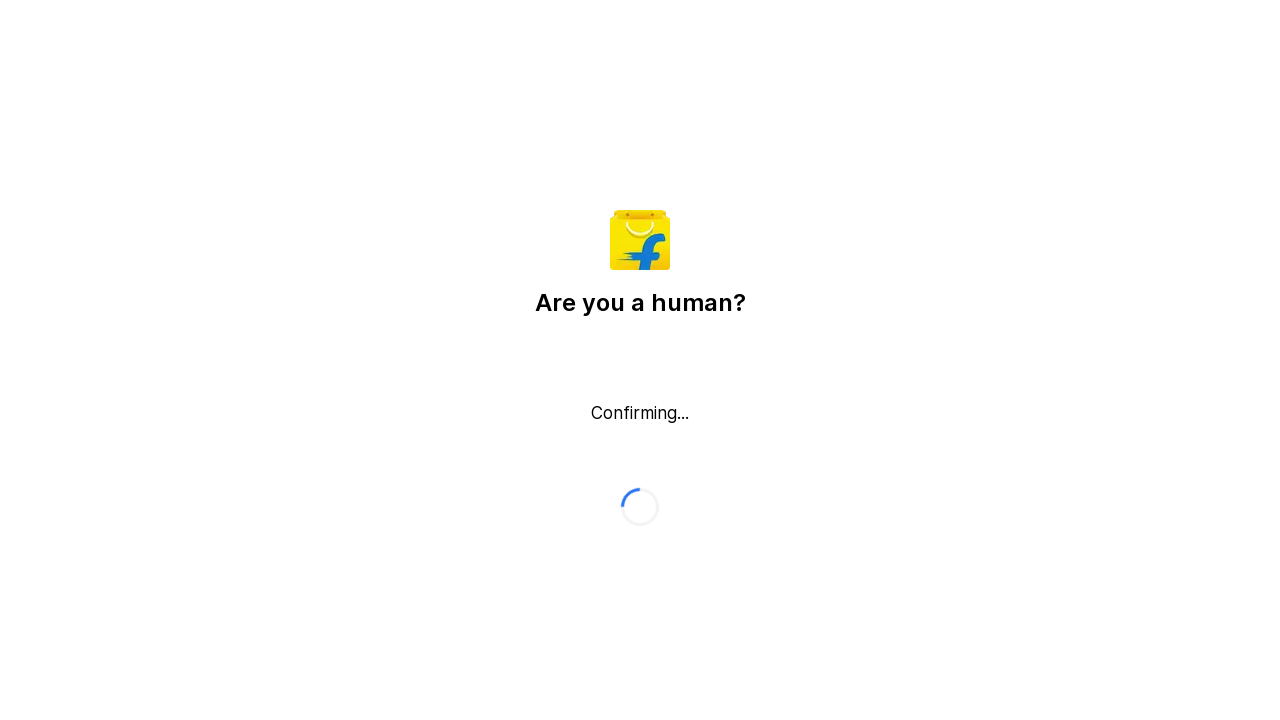

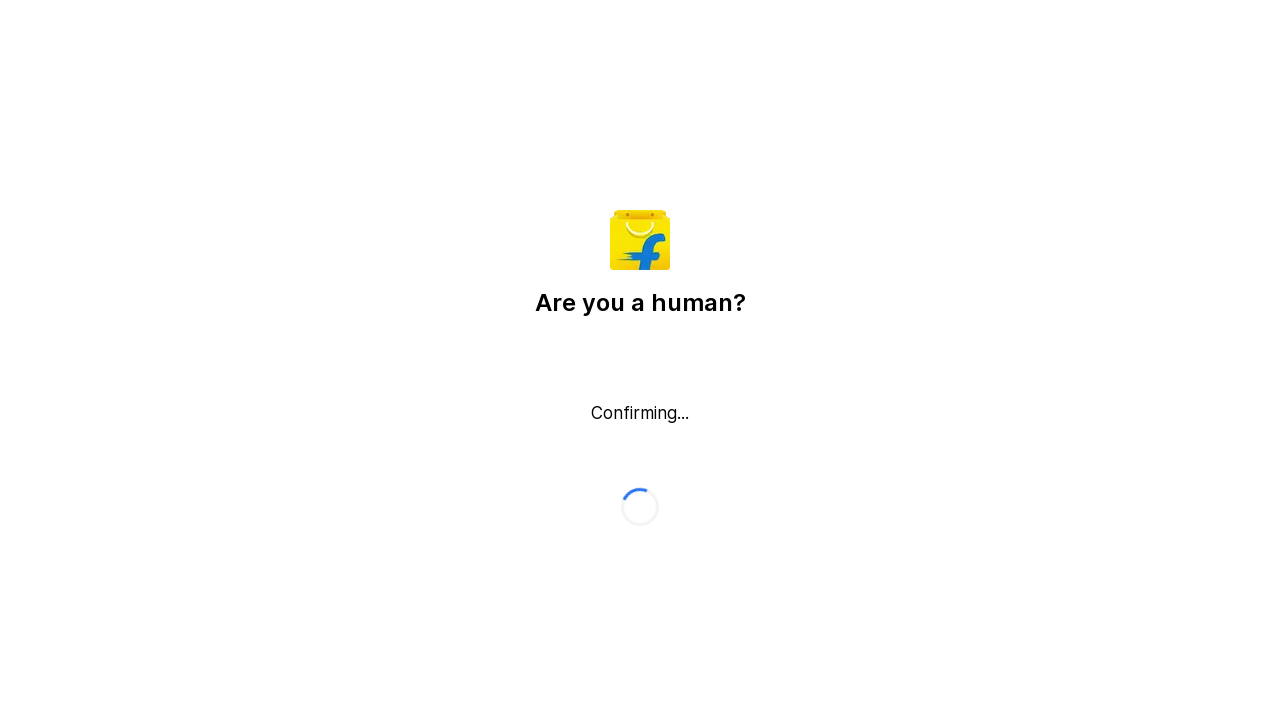